Tests page scrolling functionality by navigating to a blog post and scrolling down the page using JavaScript execution

Starting URL: https://www.cnblogs.com/jasmine0627/p/13094288.html

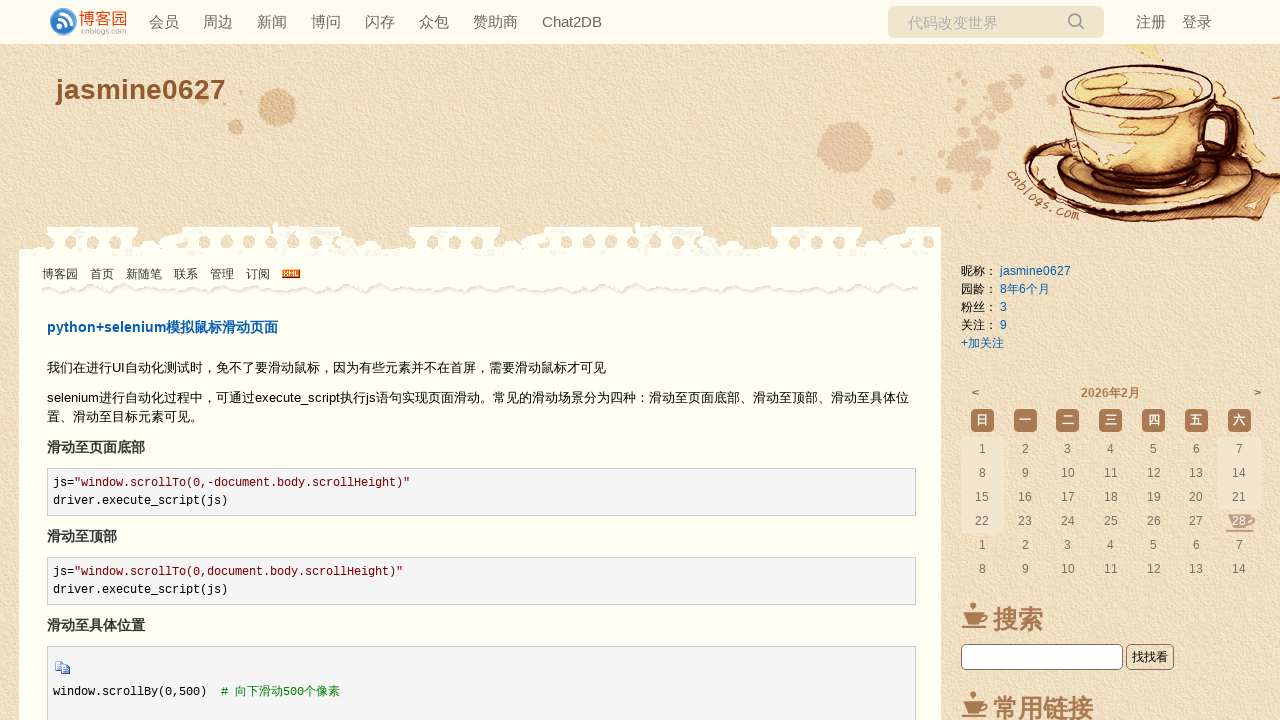

Page loaded - DOM content ready
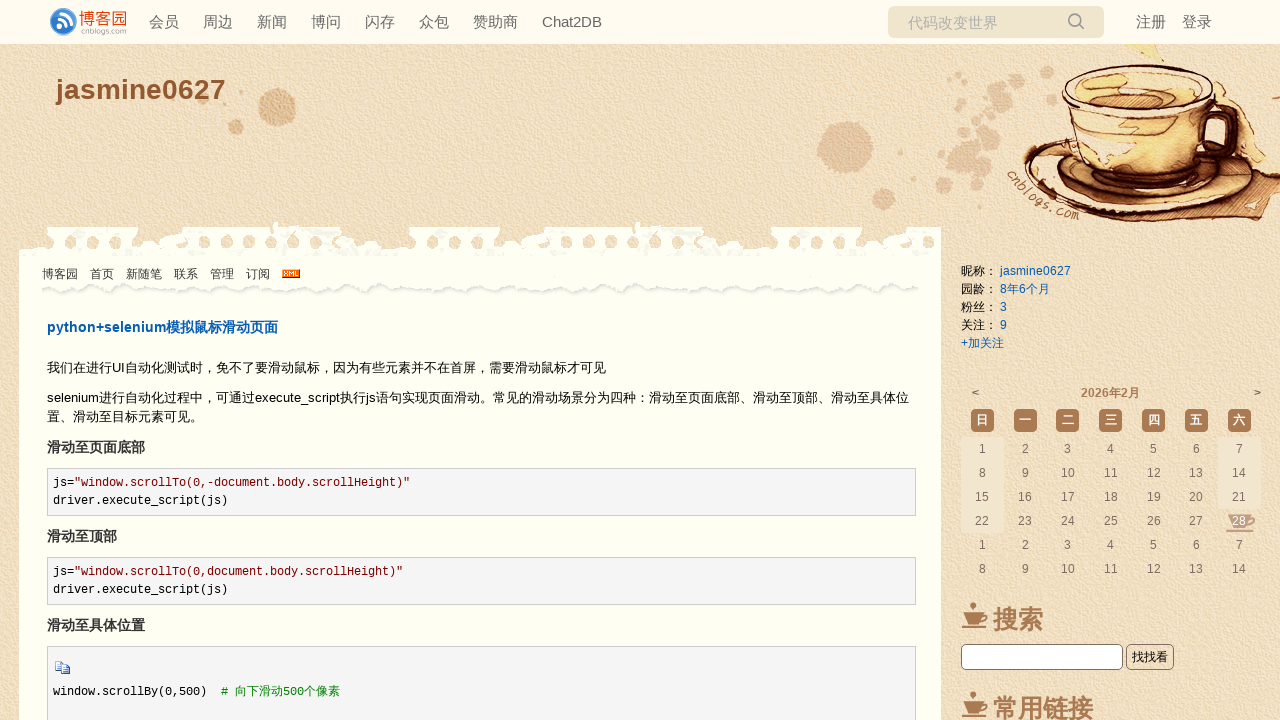

Scrolled down the page by 1000 pixels using JavaScript
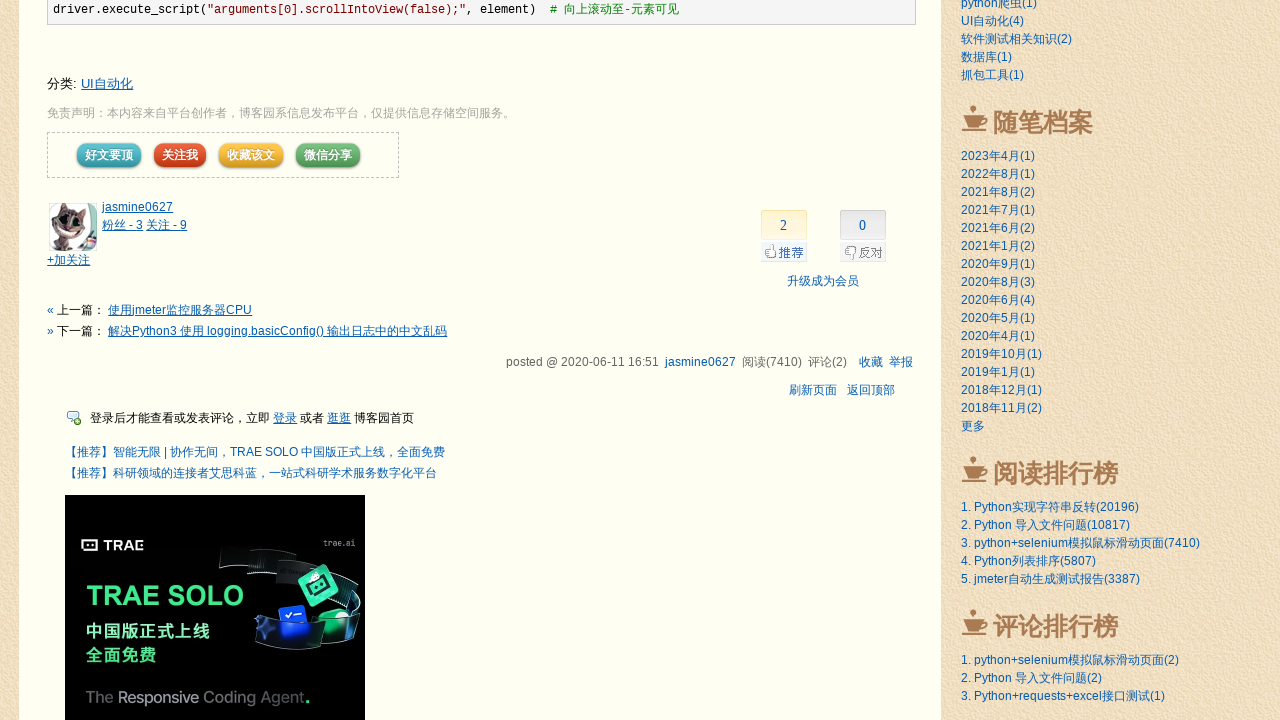

Waited 1000ms to observe scroll effect
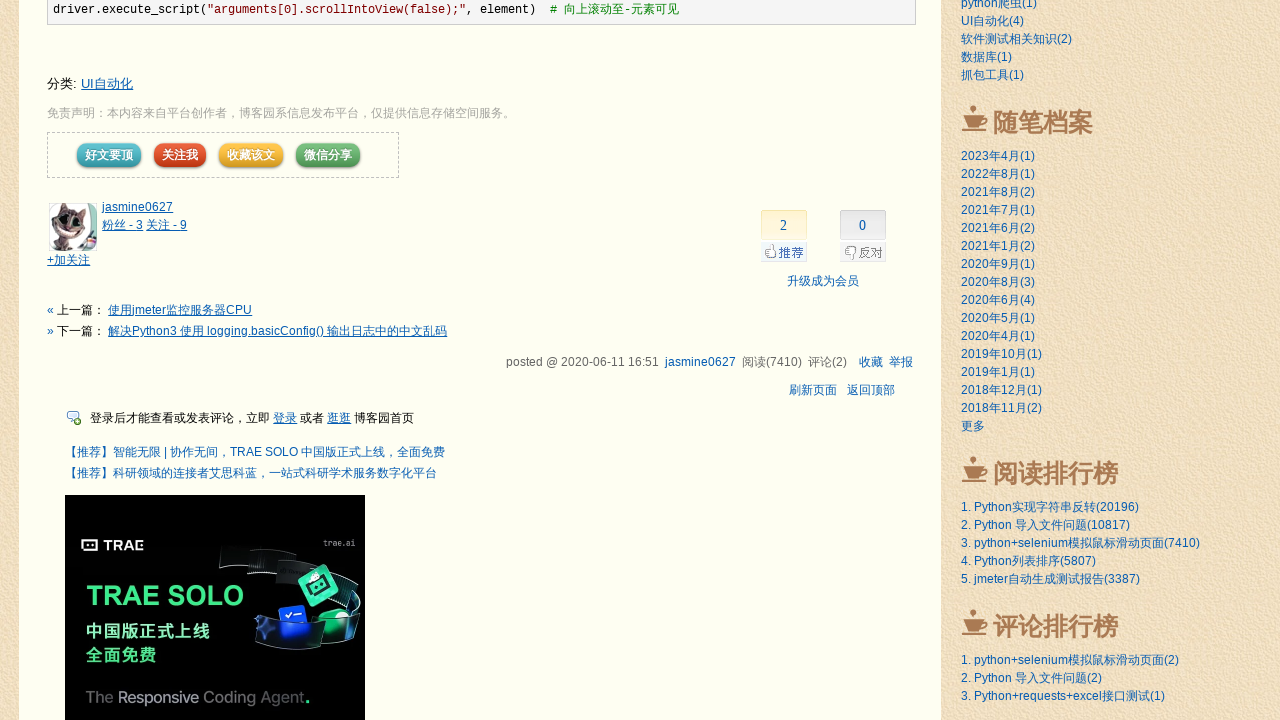

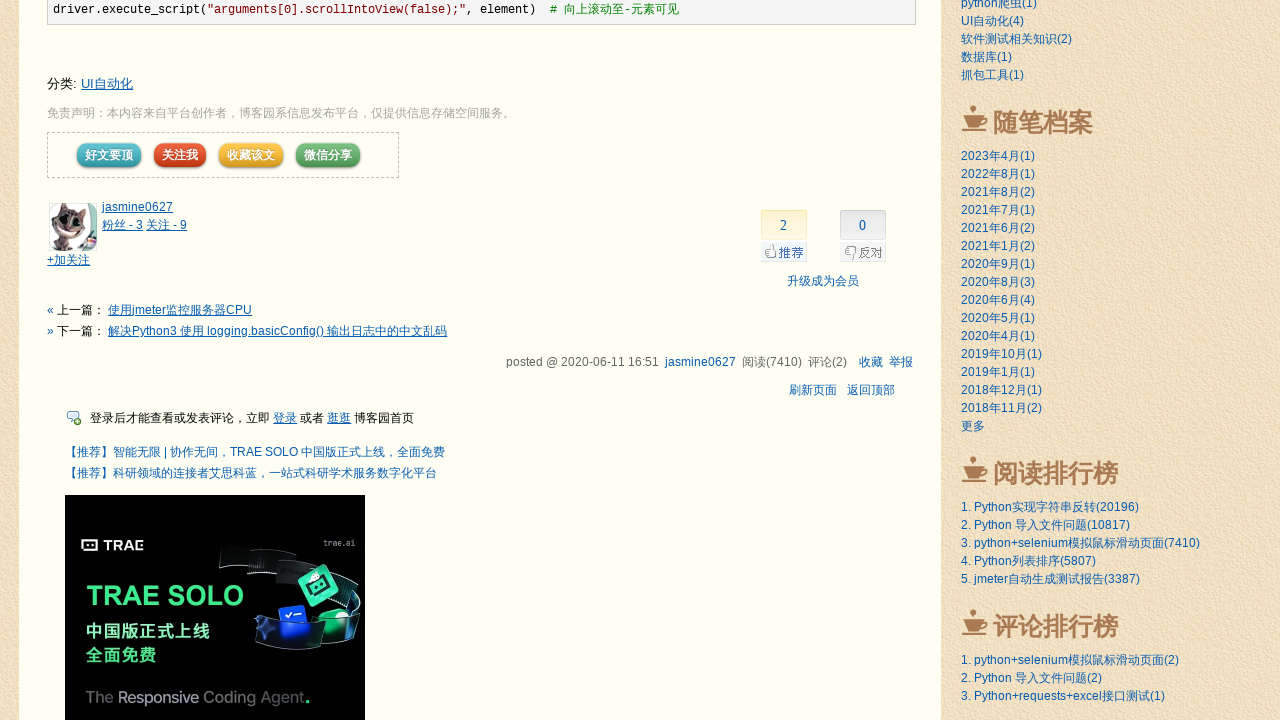